Automates survey completion by randomly selecting multiple choice answers and clicking through pages

Starting URL: https://surveys.sample-cube.com/survey

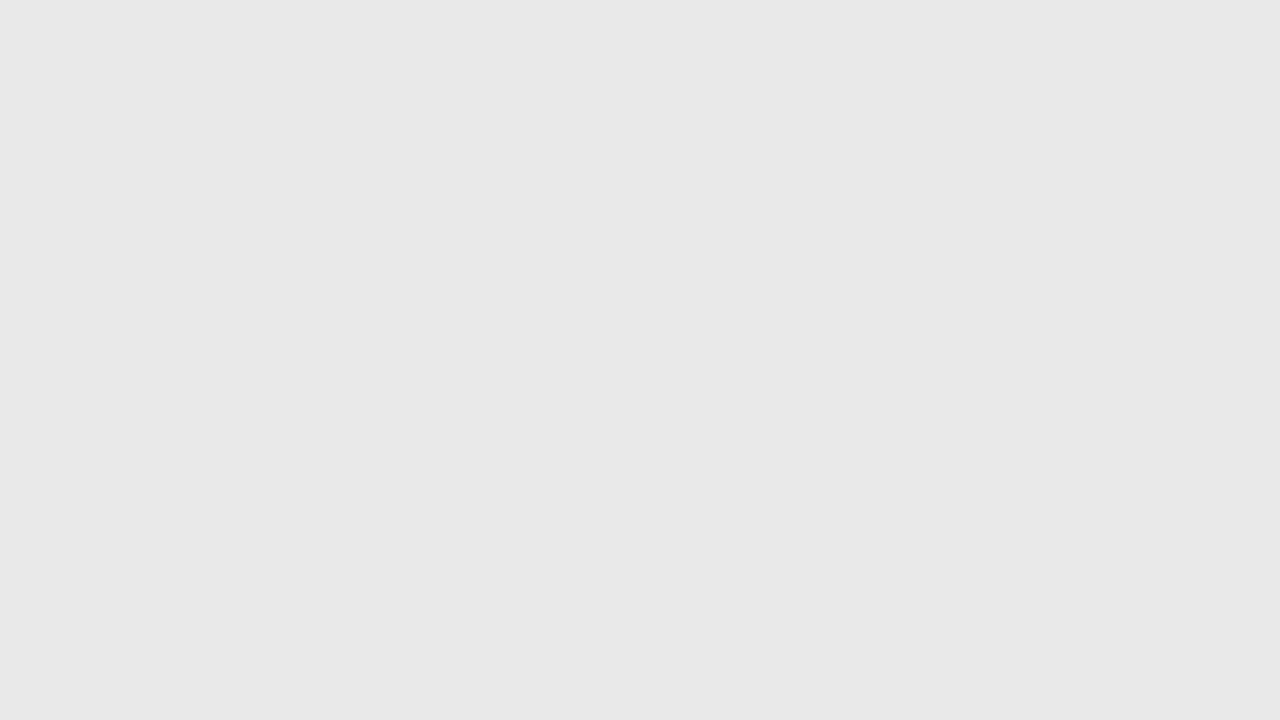

Navigated to survey starting page
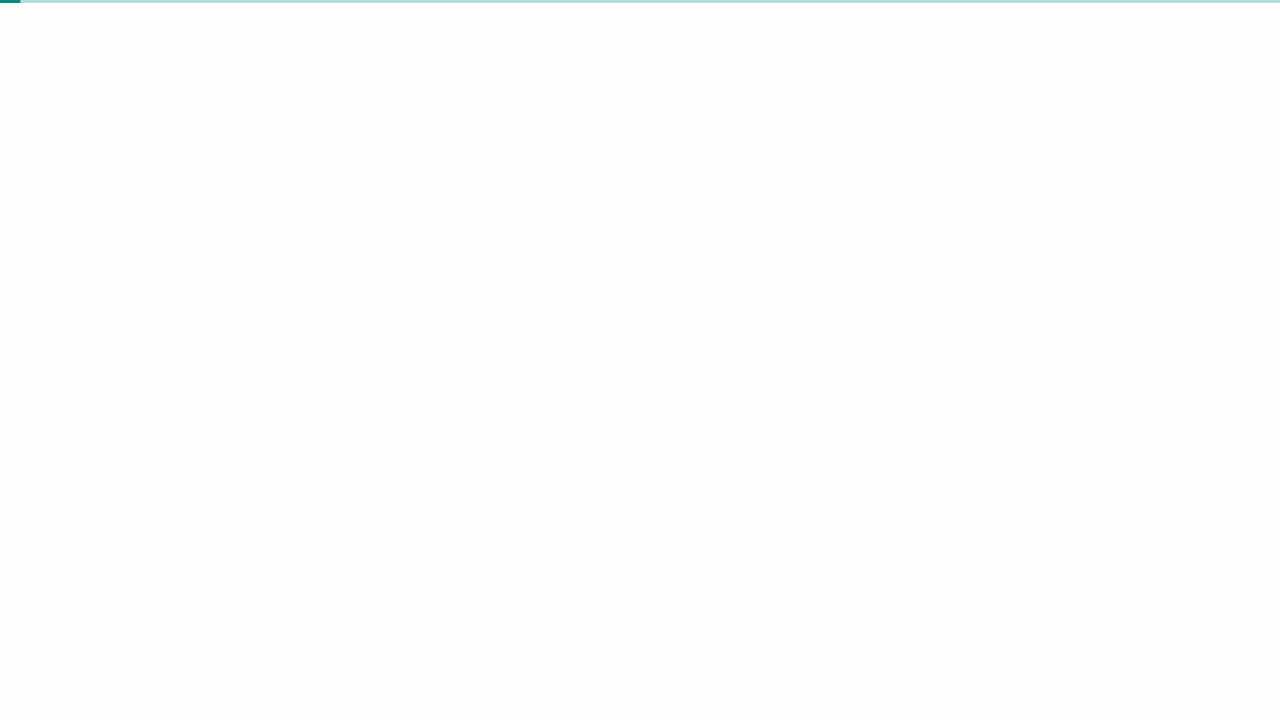

No more pages available - survey completed
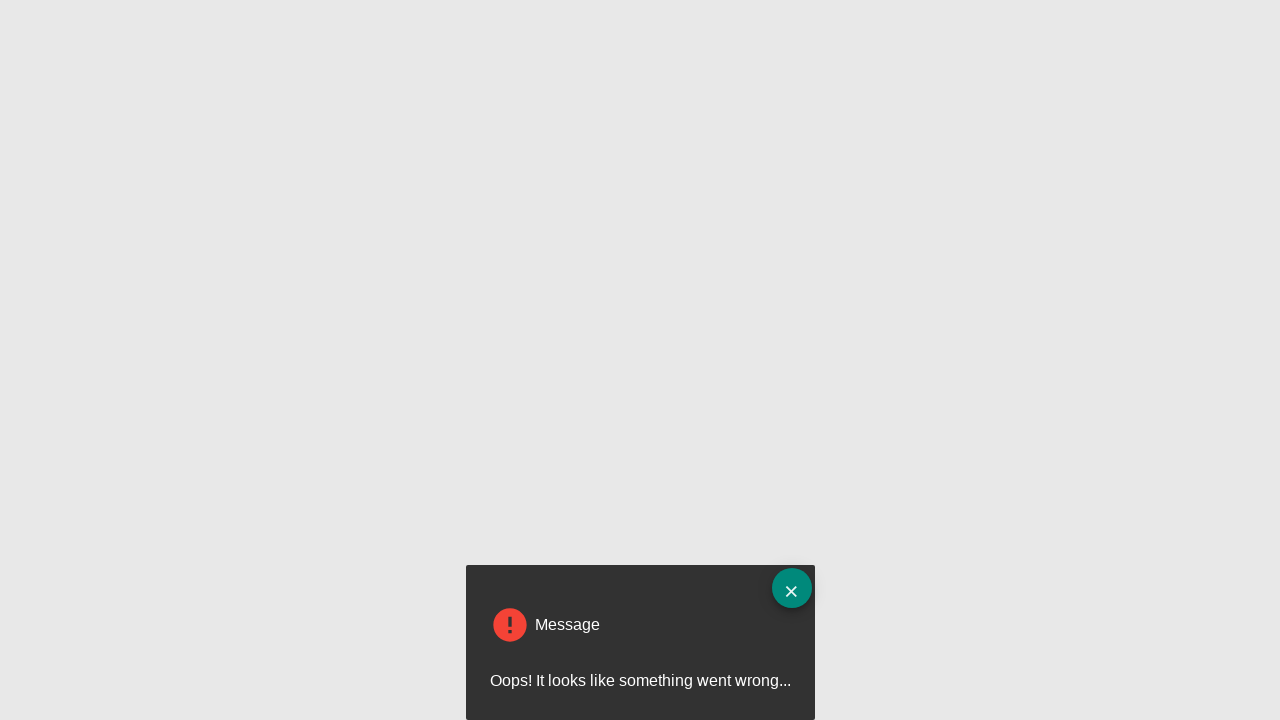

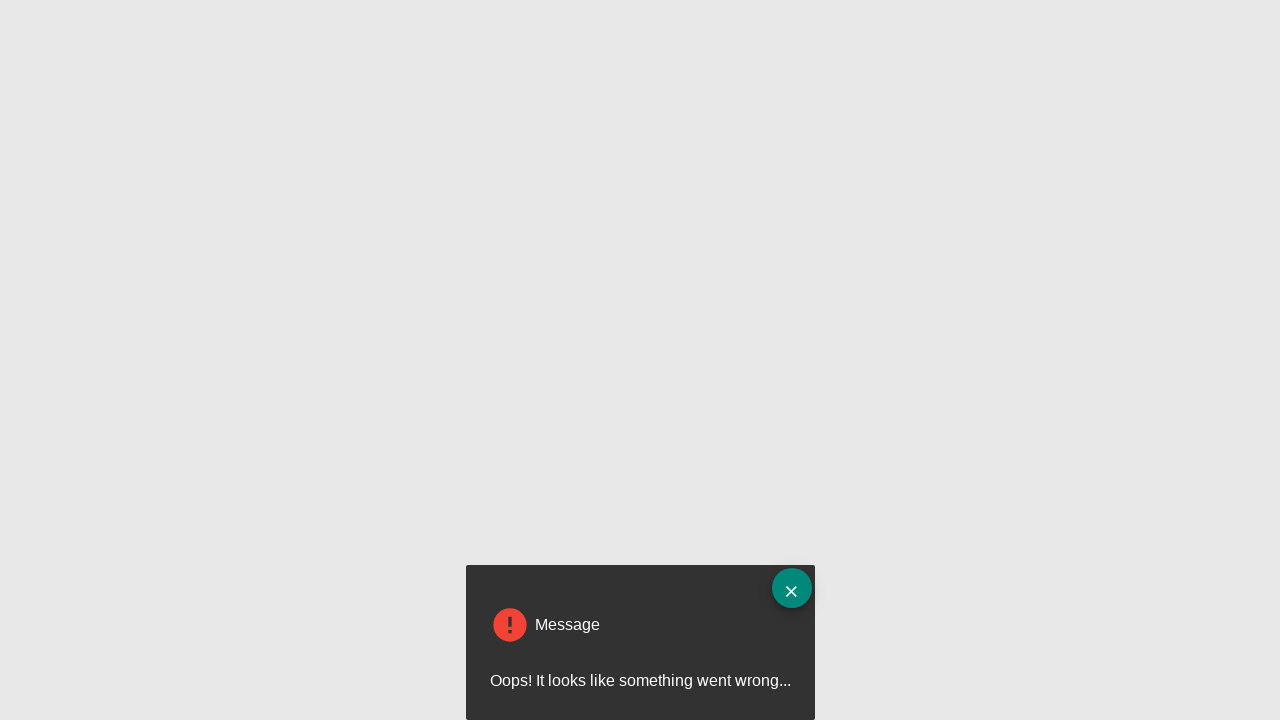